Navigates to Fullstack Academy website and verifies that anchor elements are present on the page

Starting URL: https://www.fullstackacademy.com

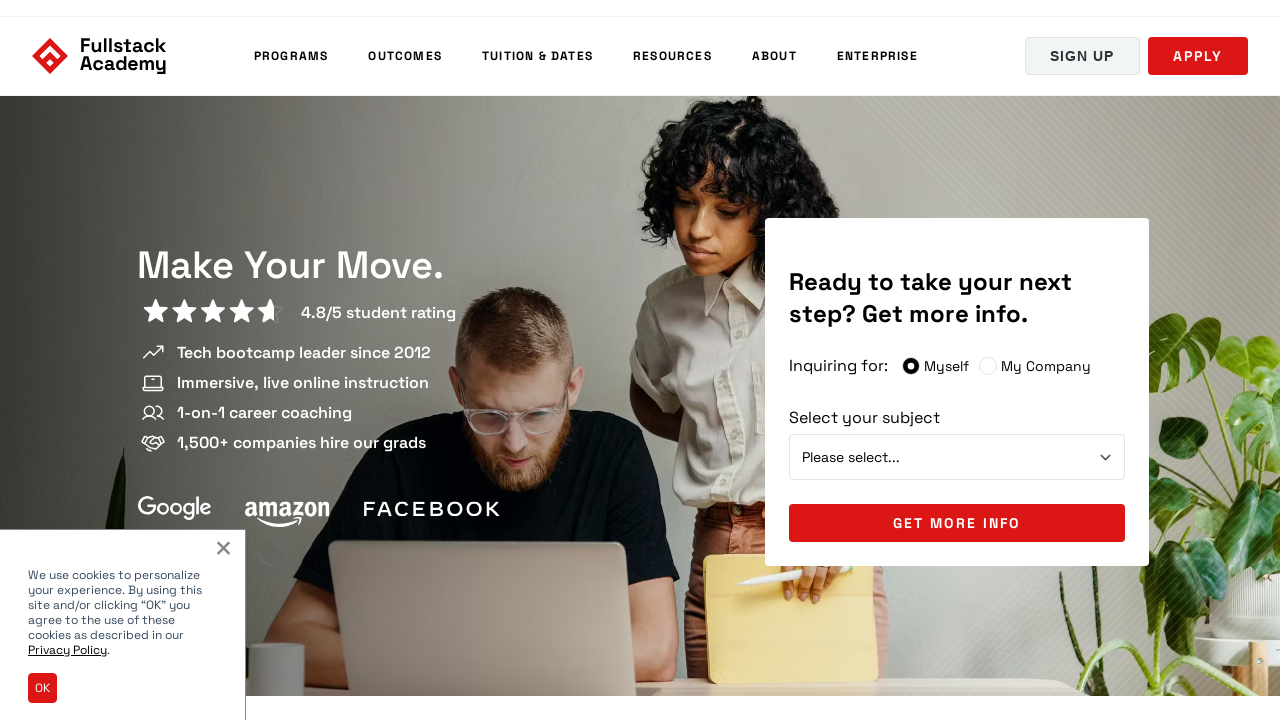

Navigated to https://www.fullstackacademy.com
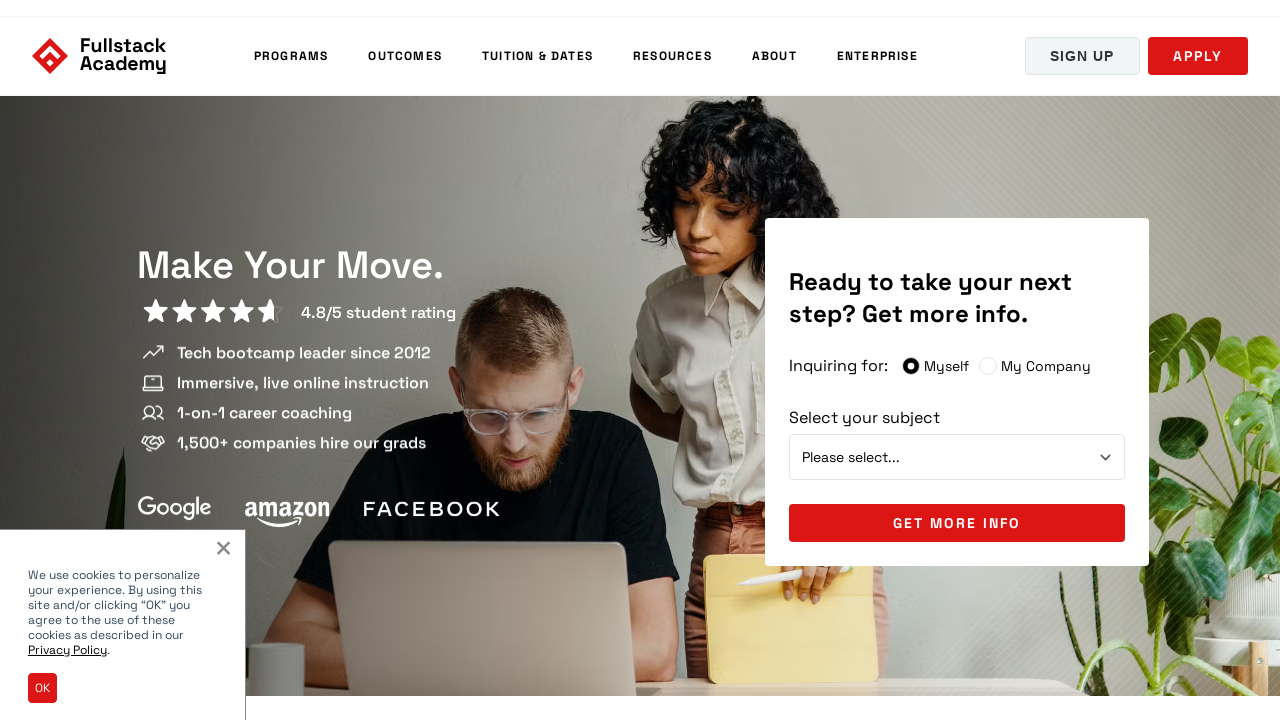

Waited for anchor elements to be present on the page
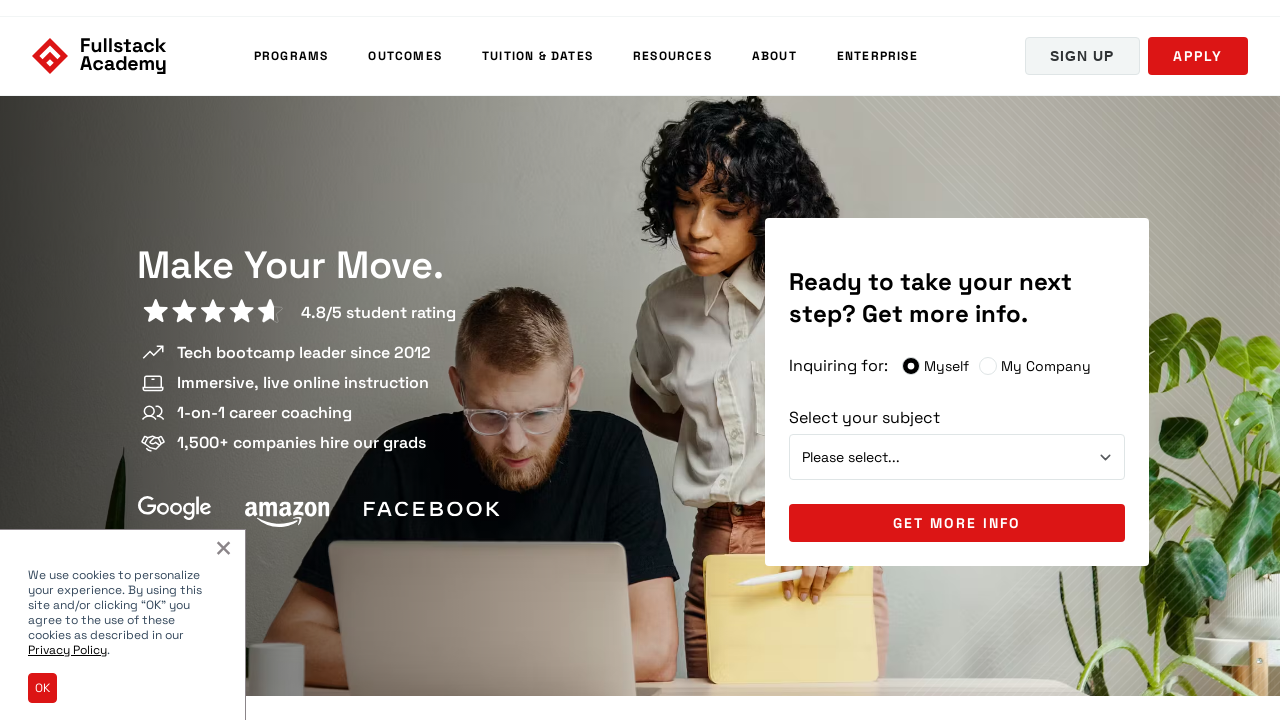

Located all anchor elements on the page
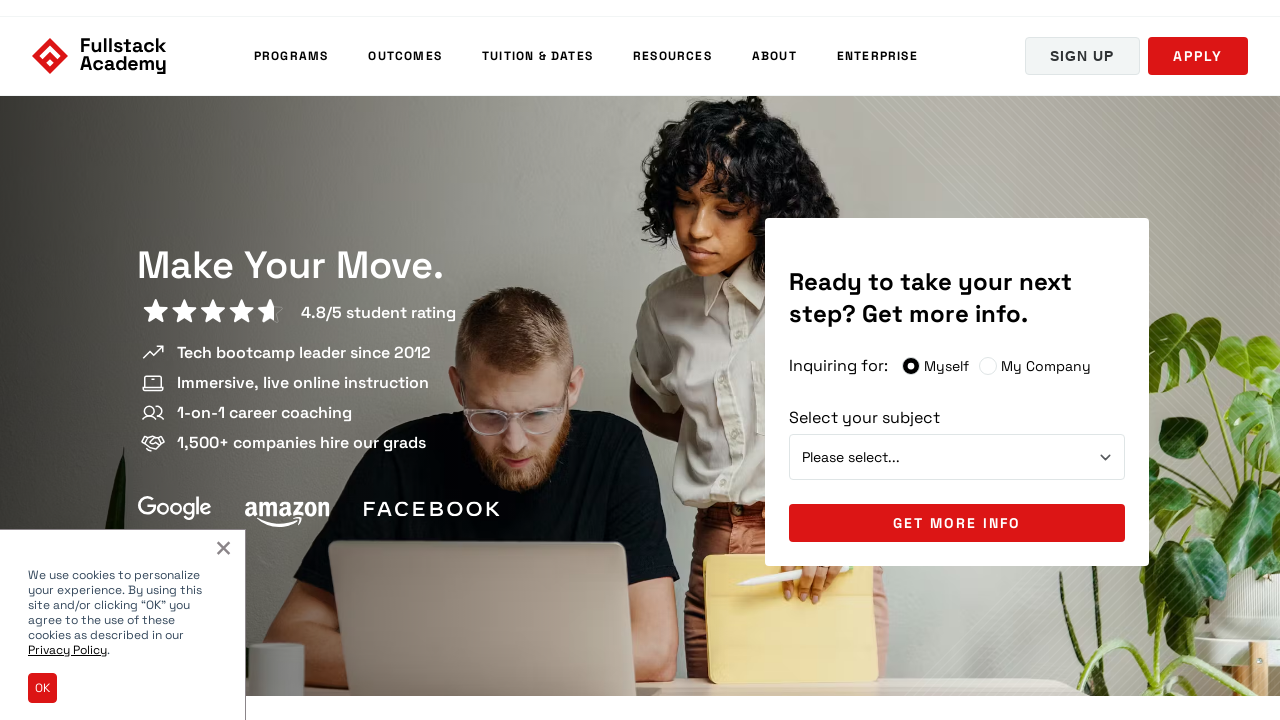

Verified that the first anchor element is attached to the DOM
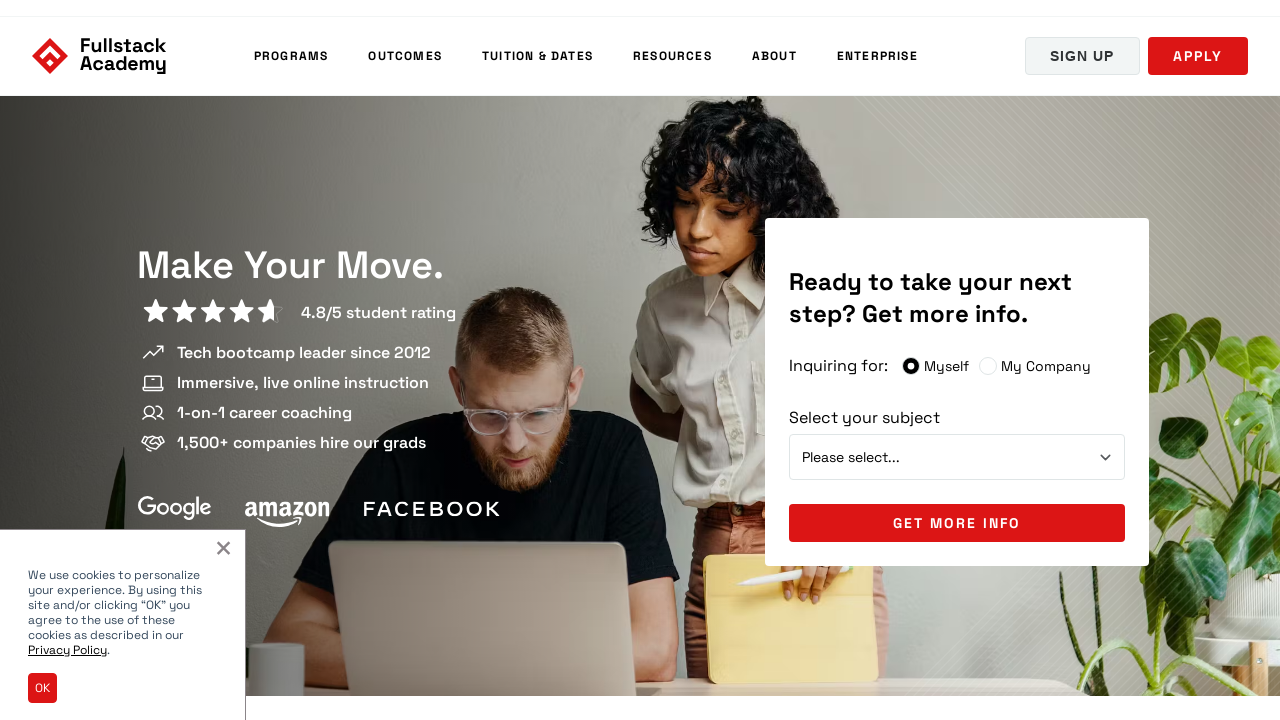

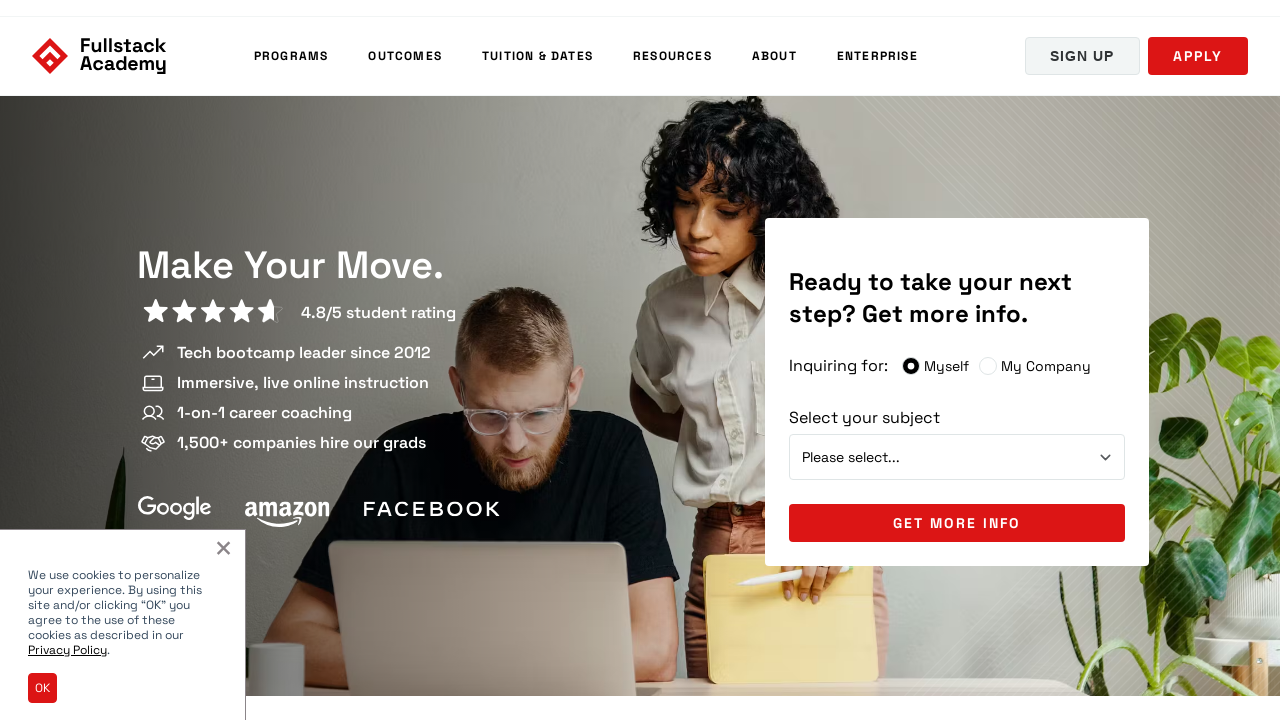